Tests un-marking items as complete by unchecking their toggle boxes

Starting URL: https://demo.playwright.dev/todomvc

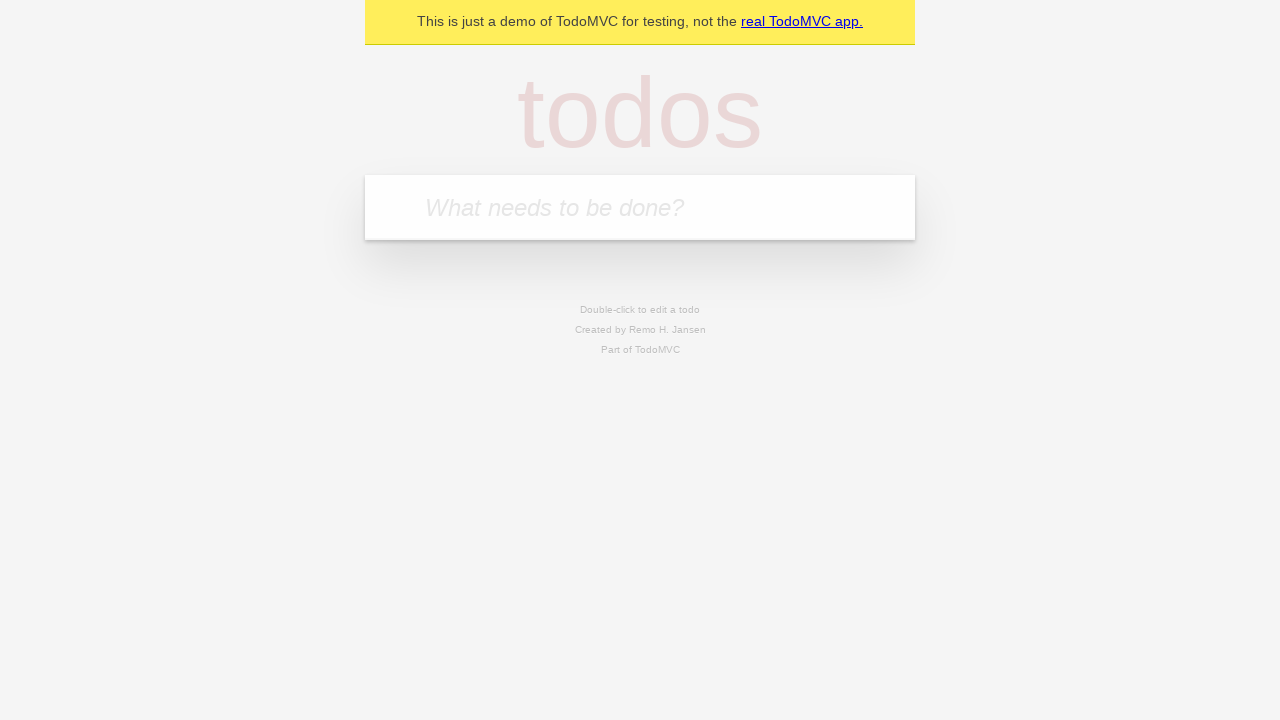

Filled new todo field with 'buy some cheese' on .new-todo
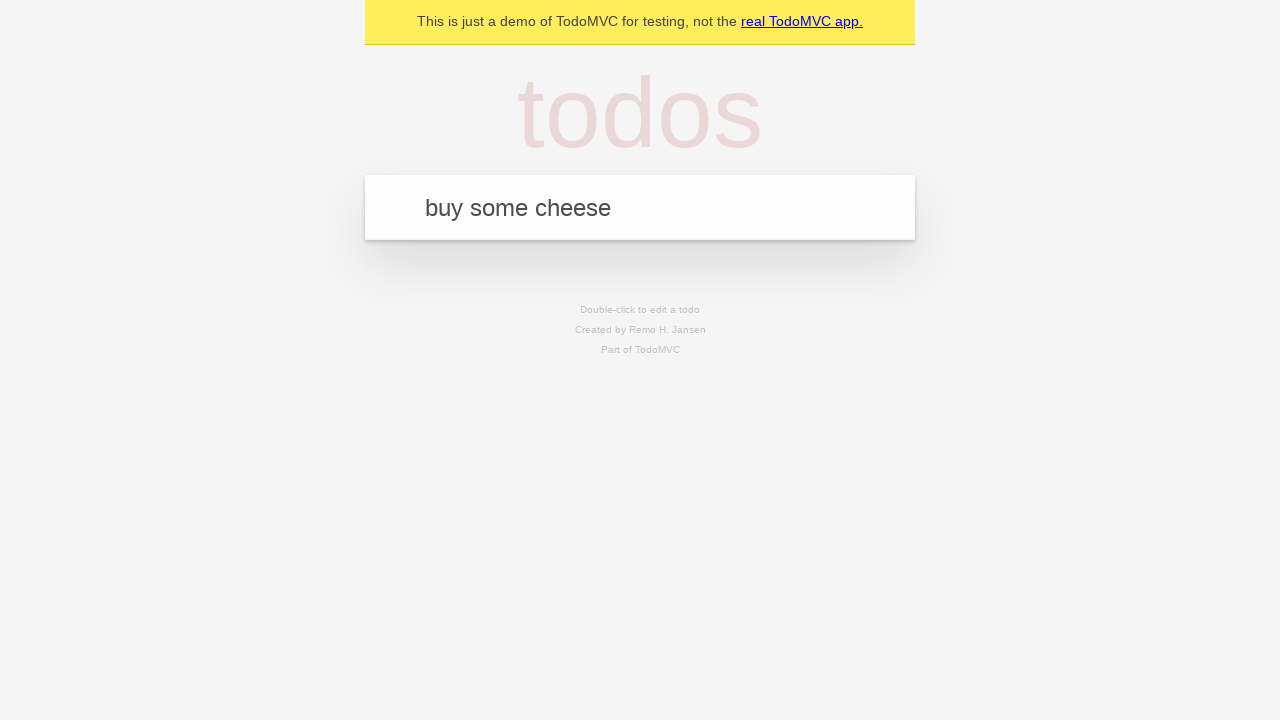

Pressed Enter to create first todo item on .new-todo
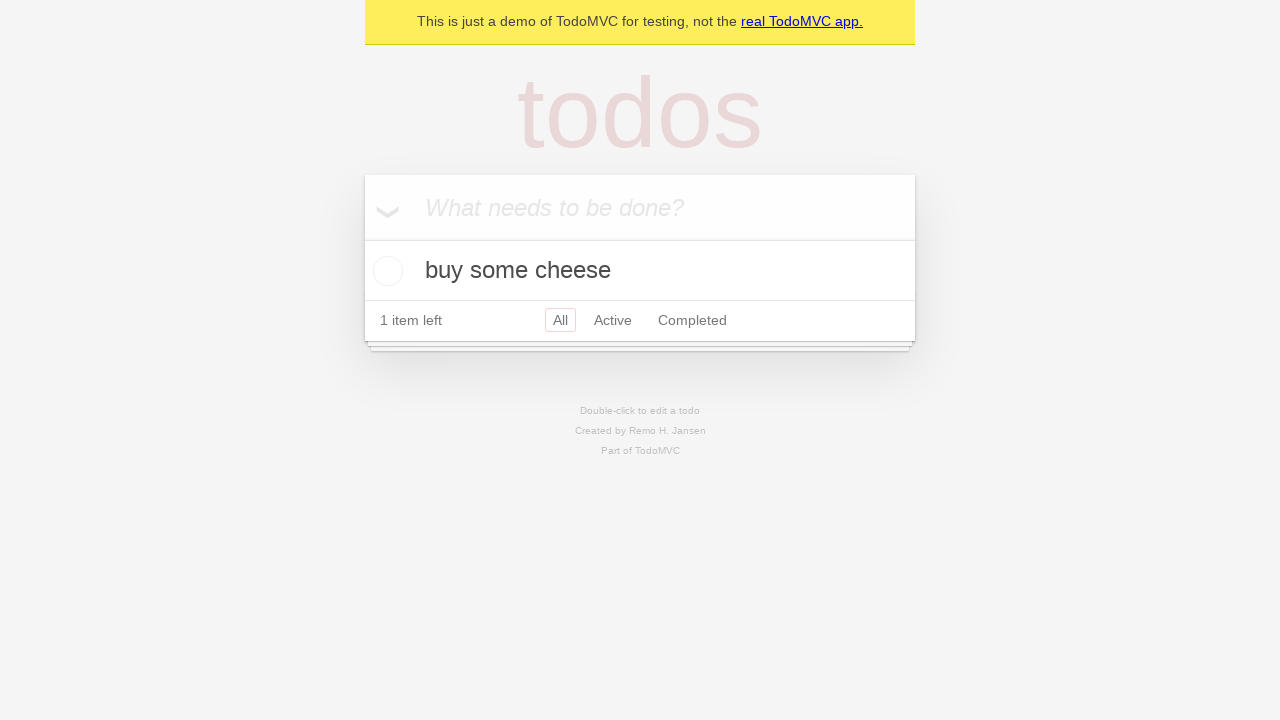

Filled new todo field with 'feed the cat' on .new-todo
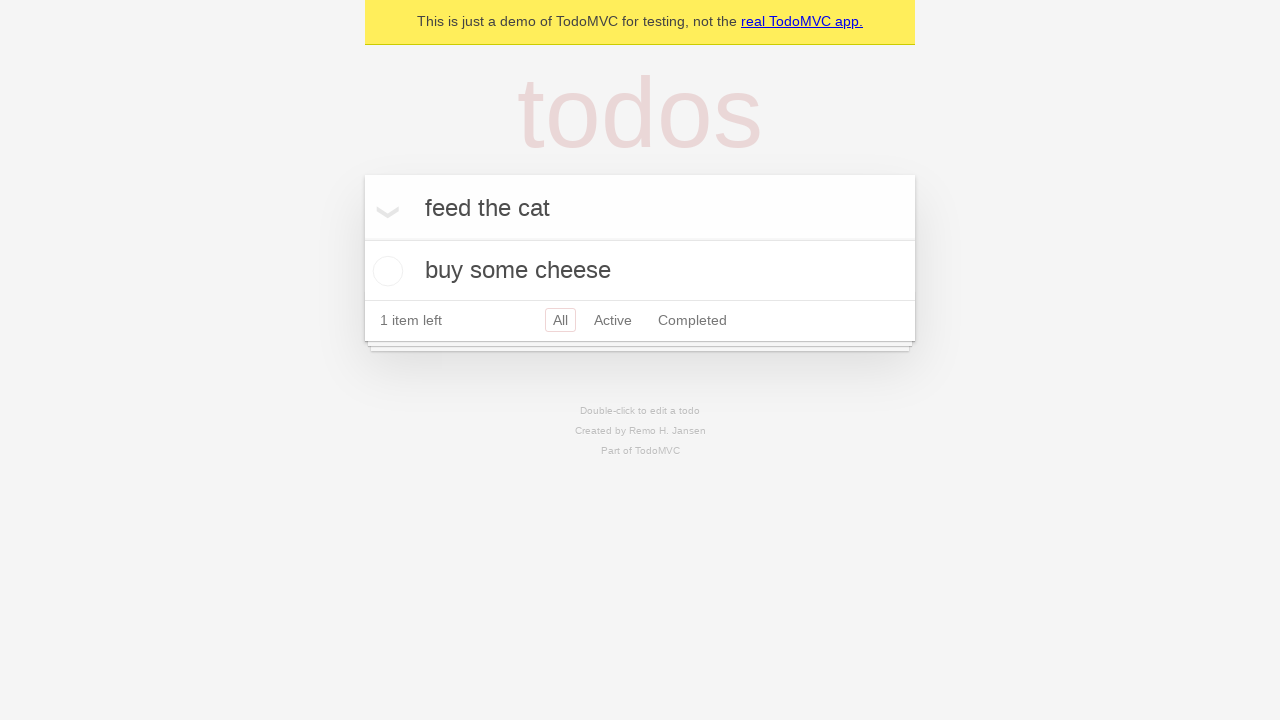

Pressed Enter to create second todo item on .new-todo
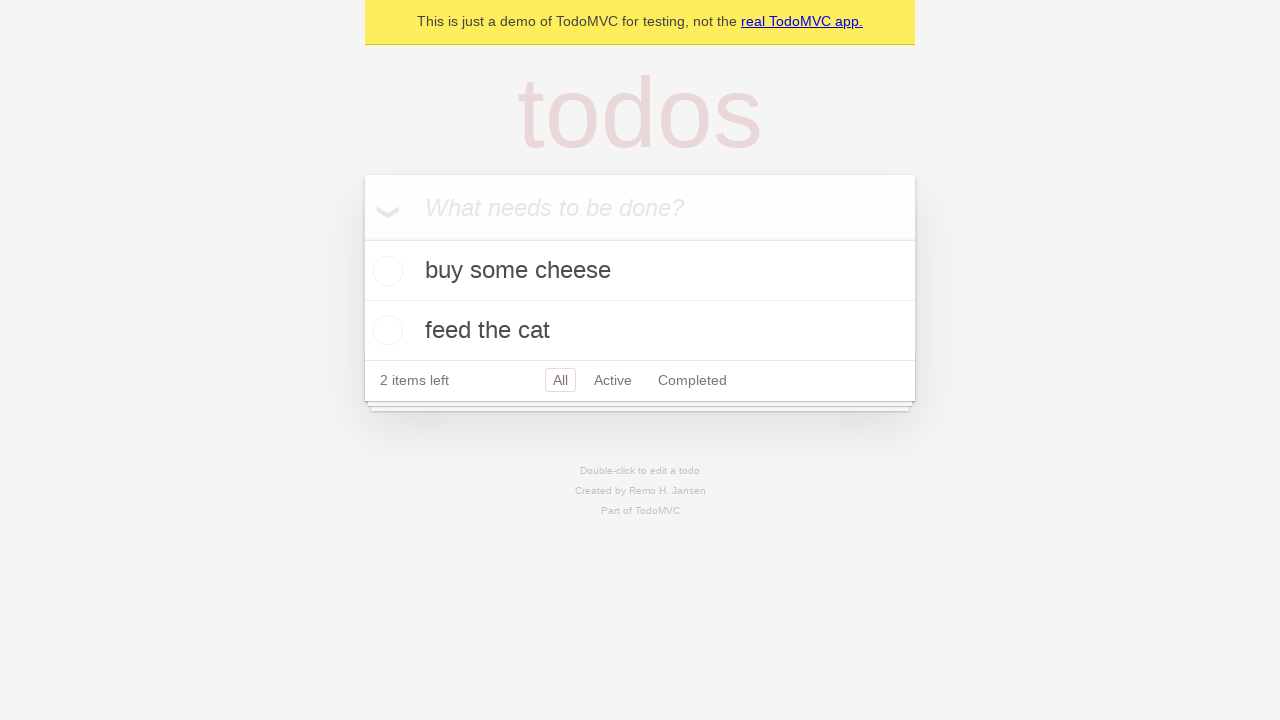

Located first todo item in the list
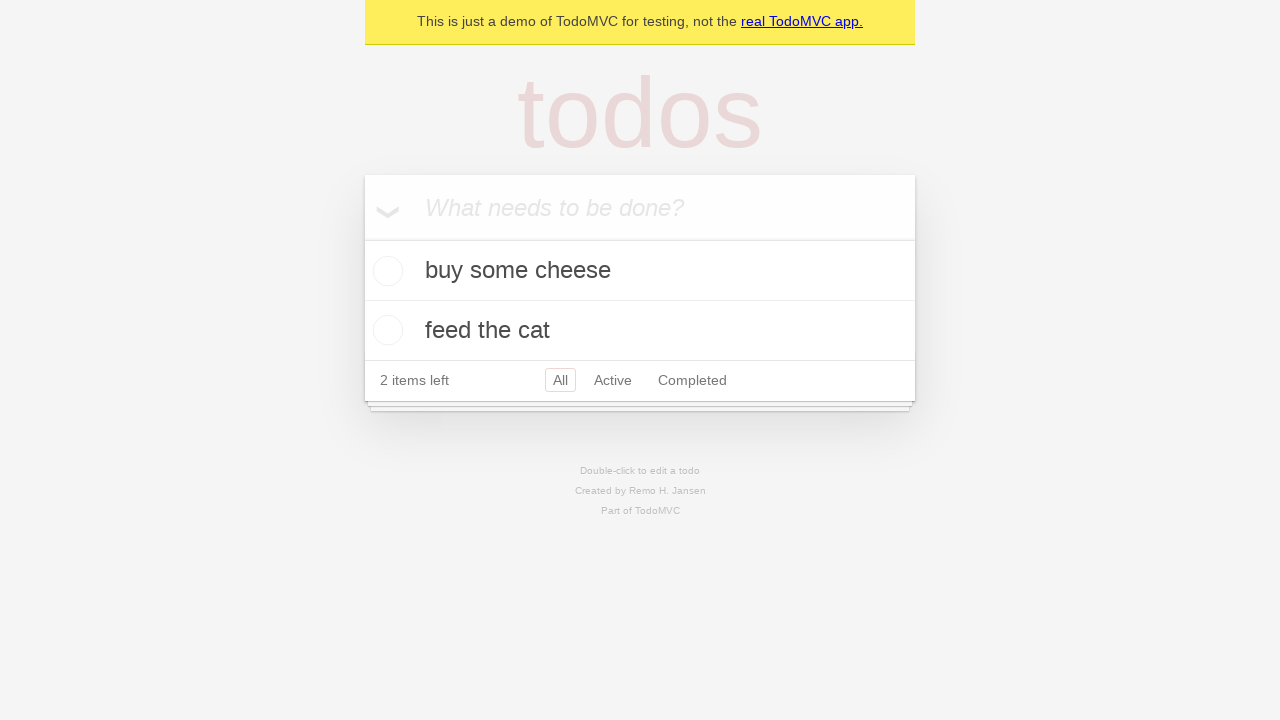

Checked toggle box to mark first item as complete at (385, 271) on .todo-list li >> nth=0 >> .toggle
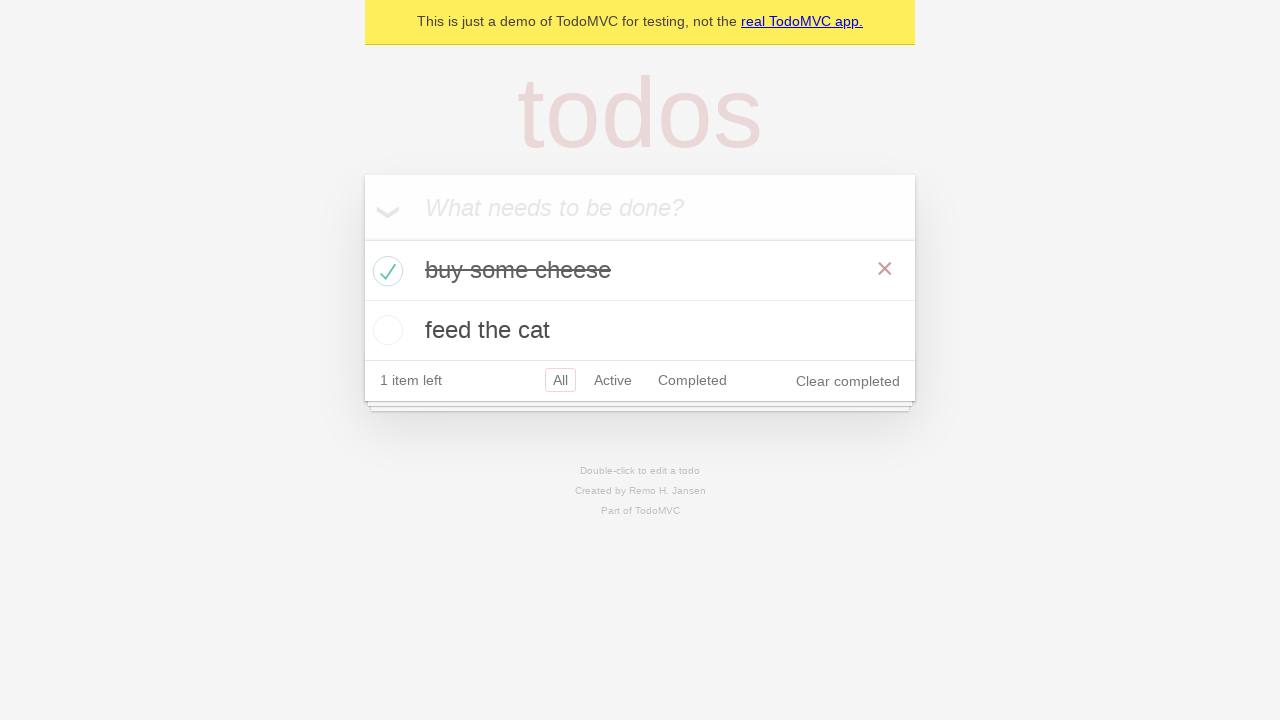

Unchecked toggle box to un-mark first item as complete at (385, 271) on .todo-list li >> nth=0 >> .toggle
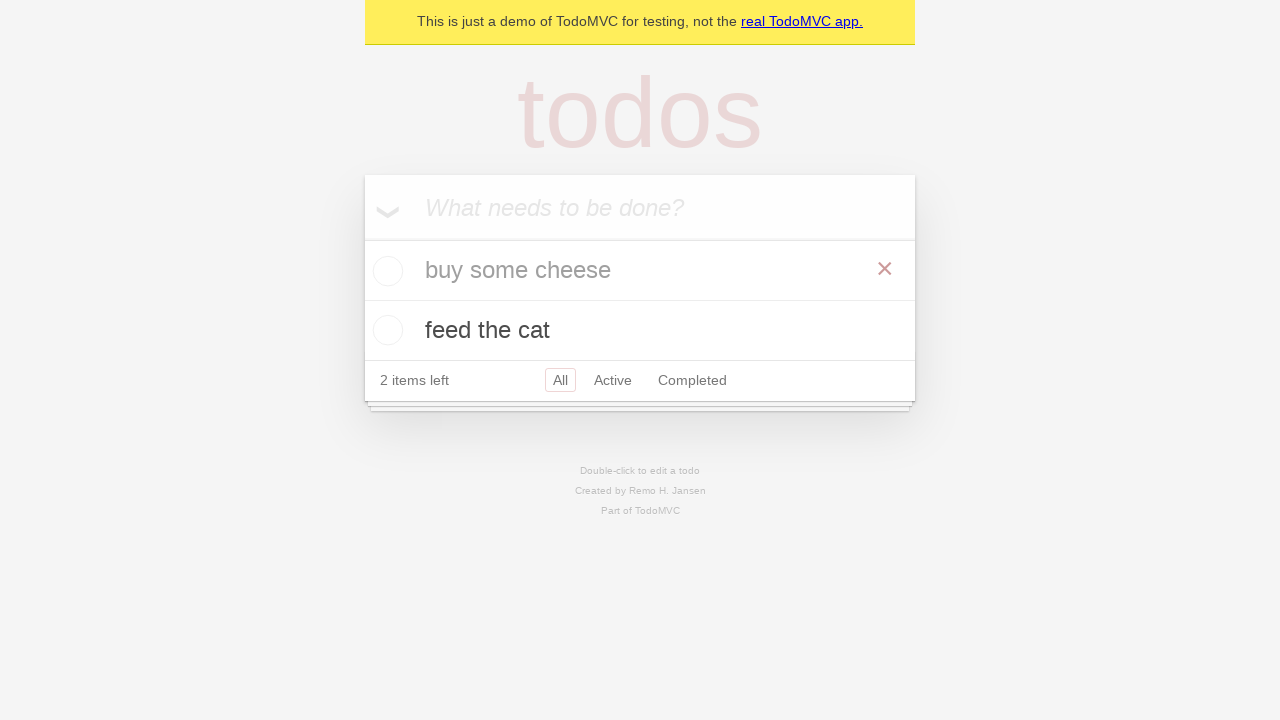

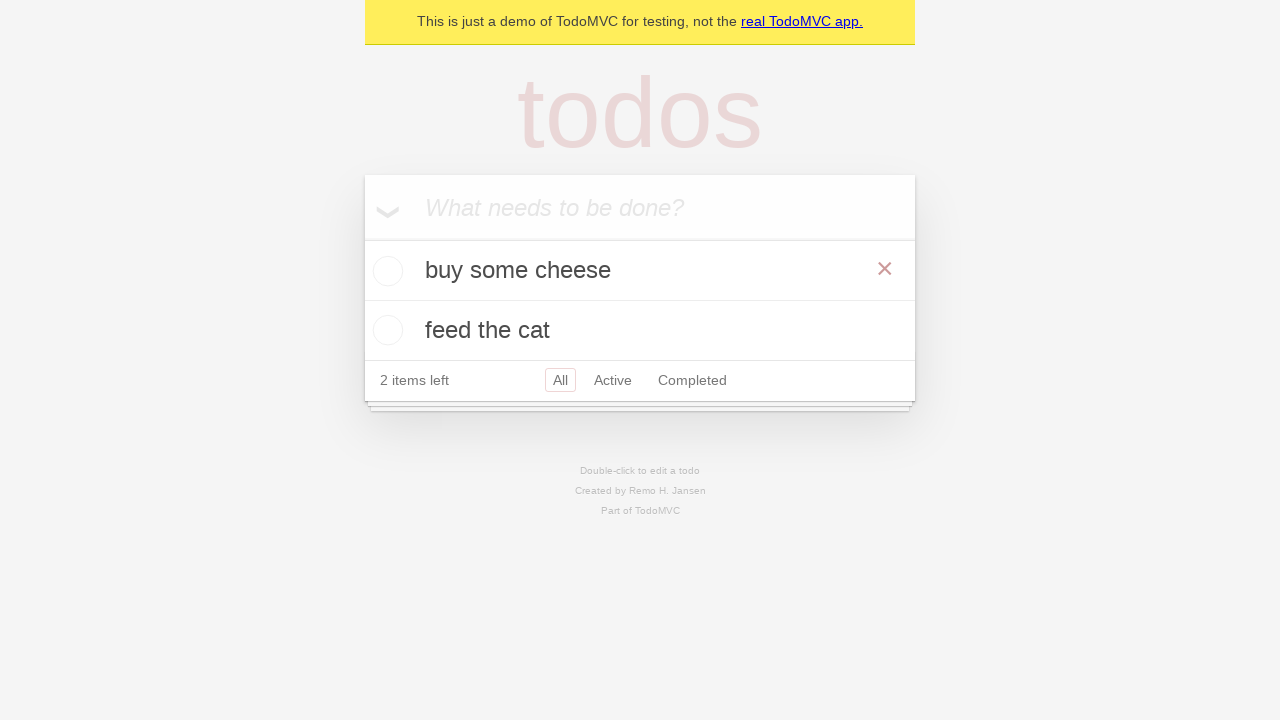